Tests text input field by entering text and verifying the value is correctly set

Starting URL: https://www.selenium.dev/selenium/web/web-form.html

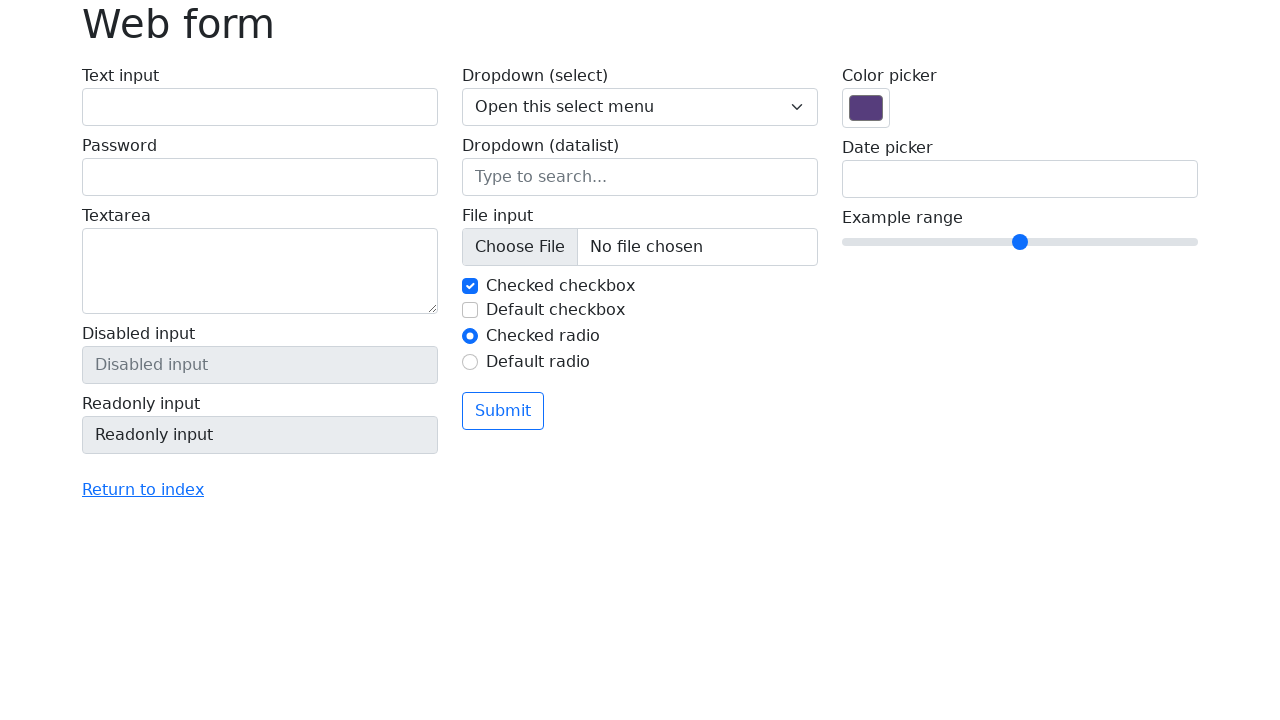

Text input field #my-text-id is visible
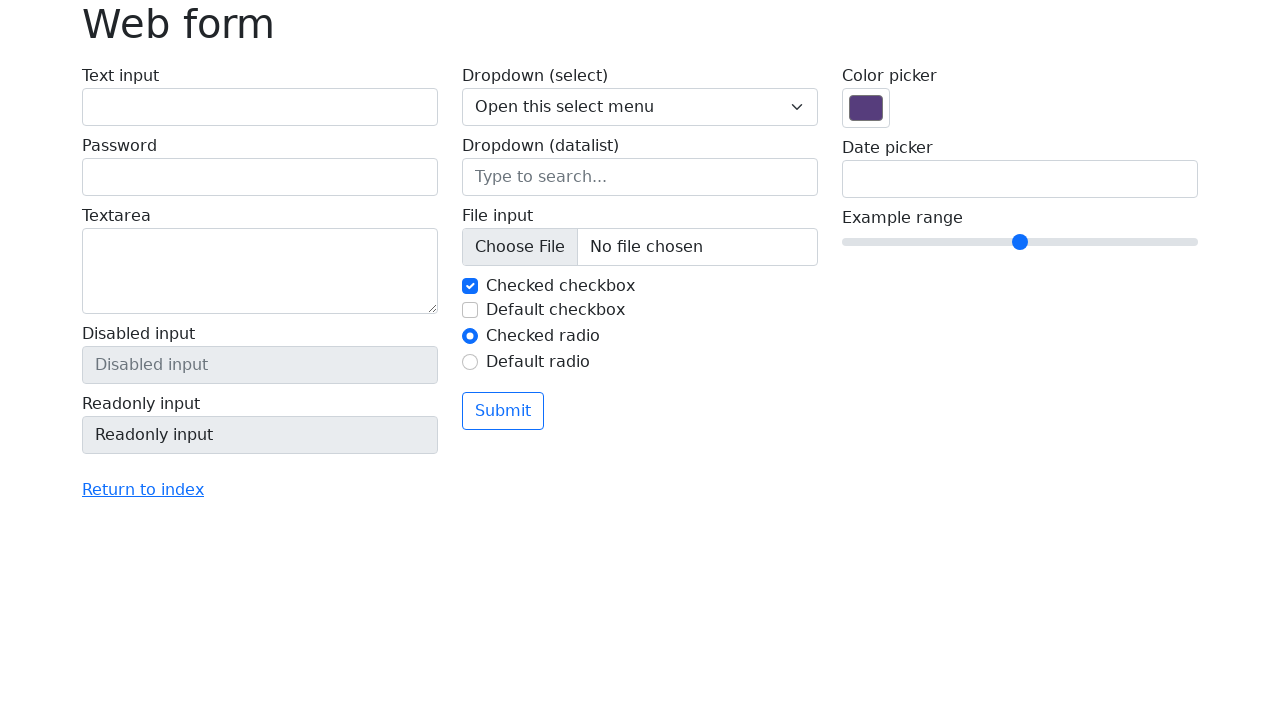

Filled text input field with 'cokolwiek' on #my-text-id
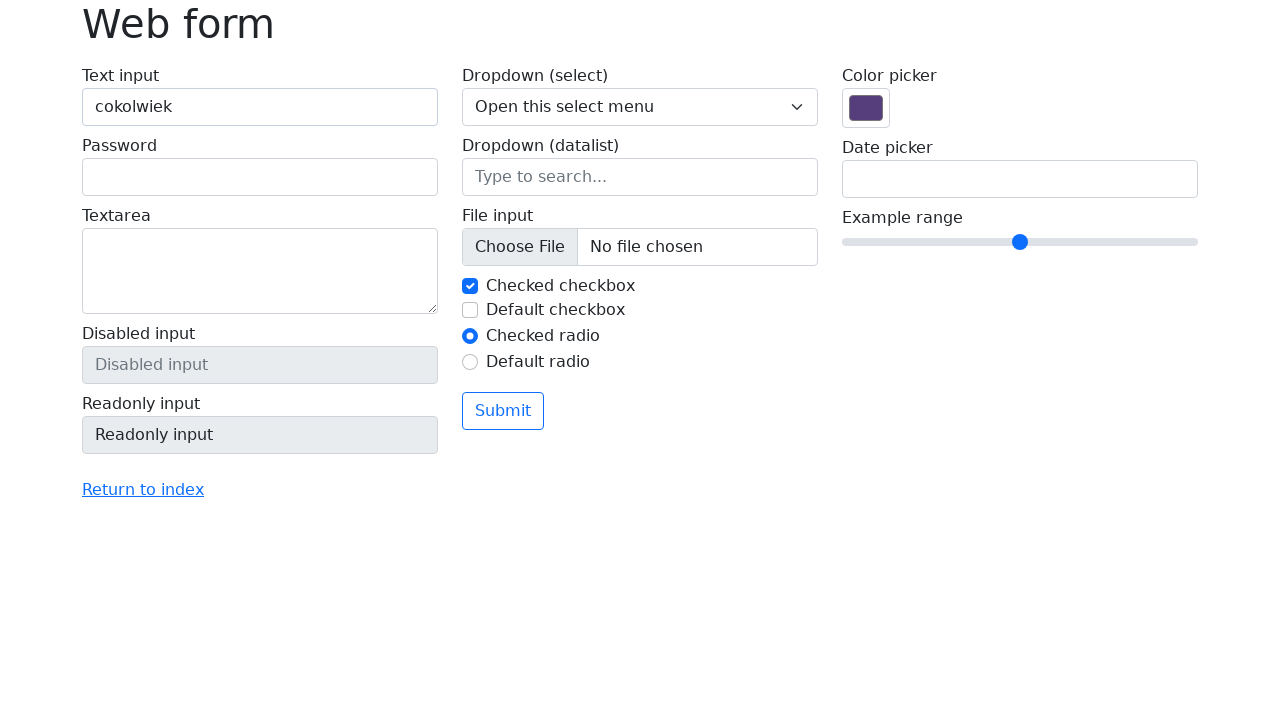

Verified text input value is 'cokolwiek'
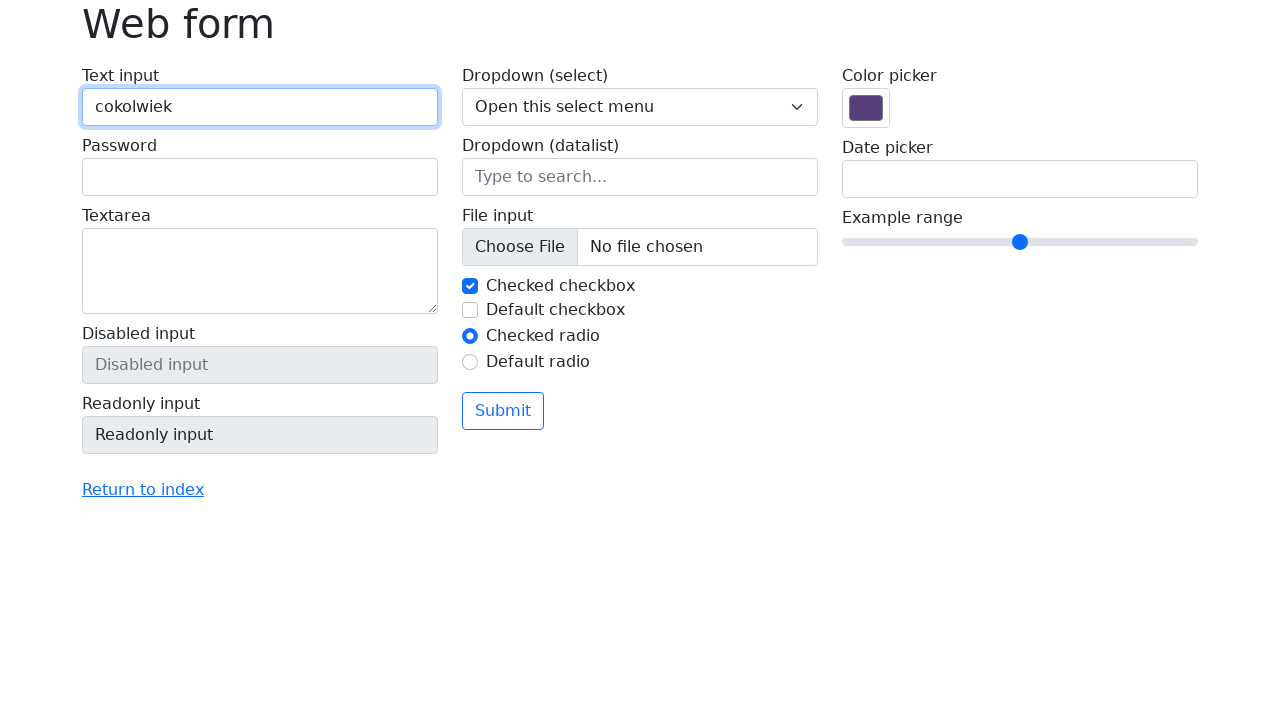

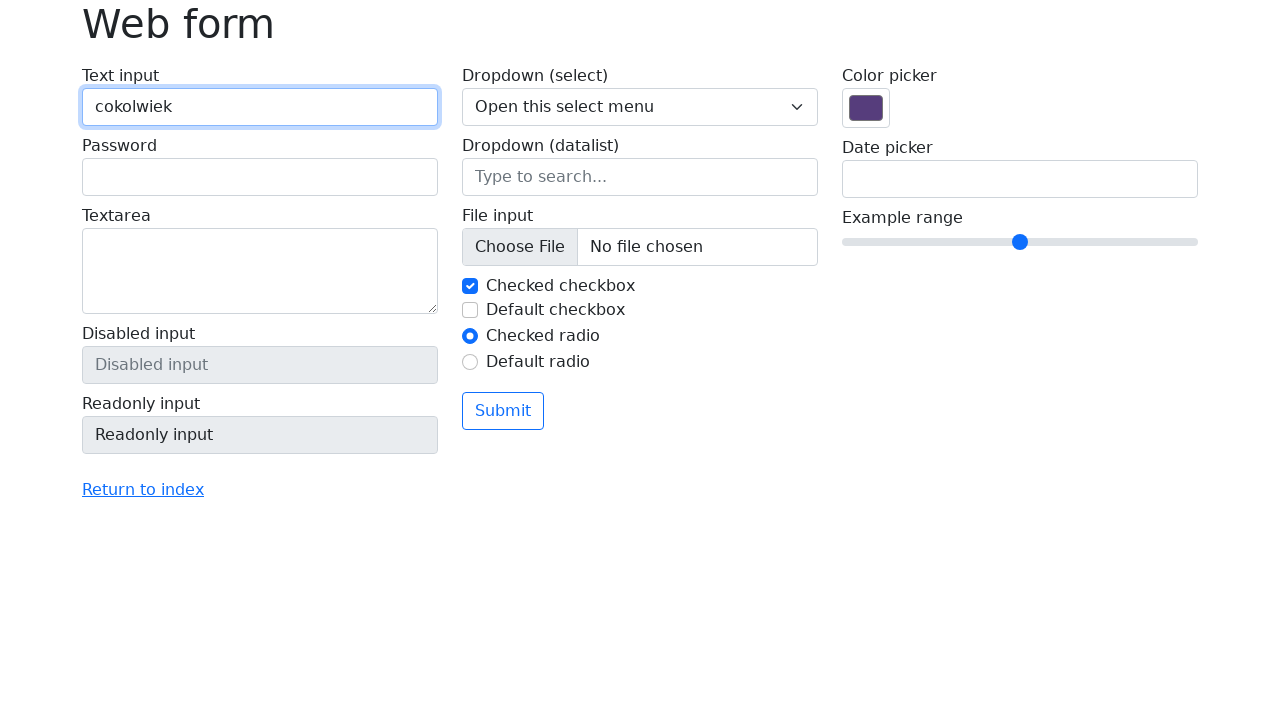